Tests right-click context menu functionality by right-clicking an element, hovering over a menu item, and clicking it

Starting URL: http://swisnl.github.io/jQuery-contextMenu/demo.html

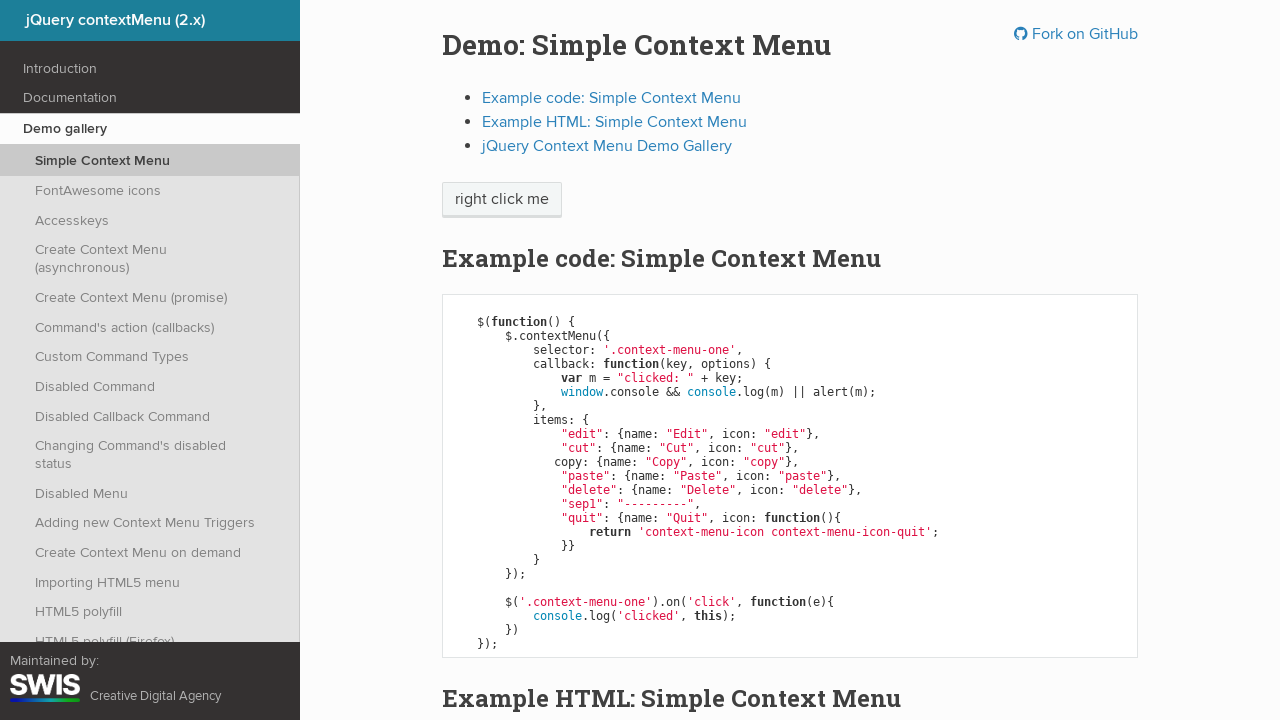

Right-clicked on 'right click me' element to open context menu at (502, 200) on //span[text()='right click me']
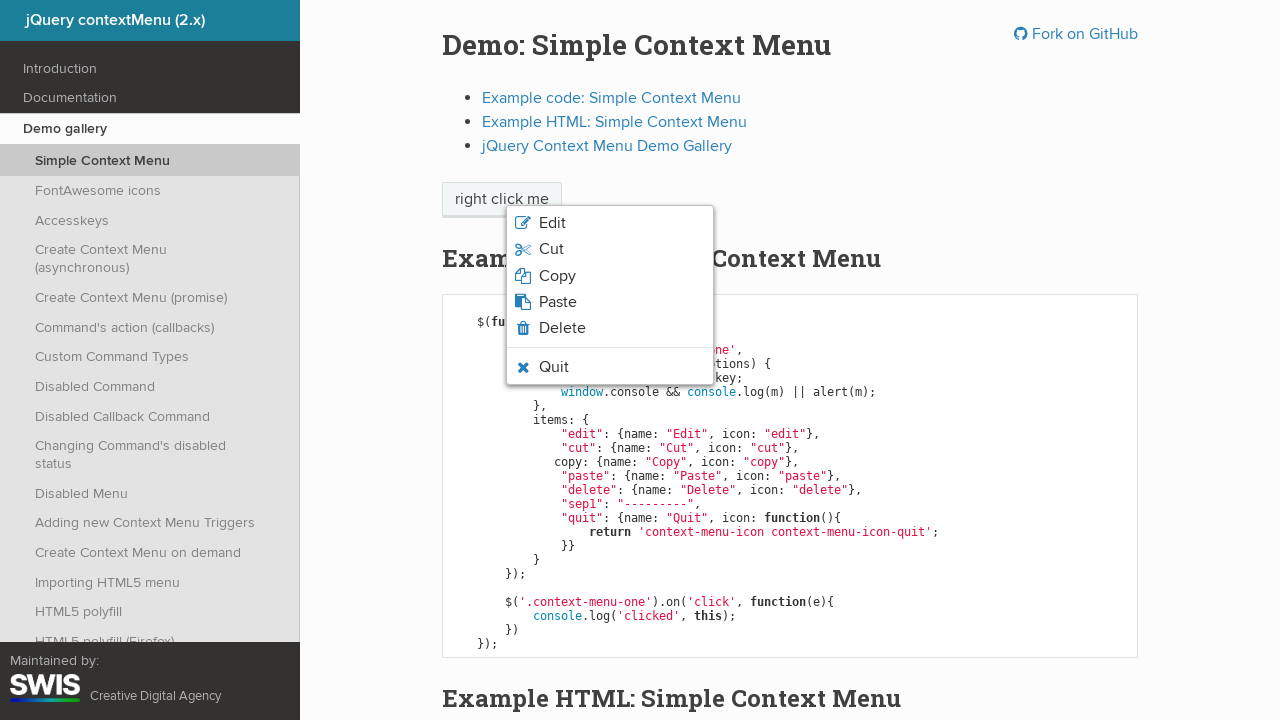

Hovered over 'Quit' menu item at (554, 367) on xpath=//span[text()='Quit']
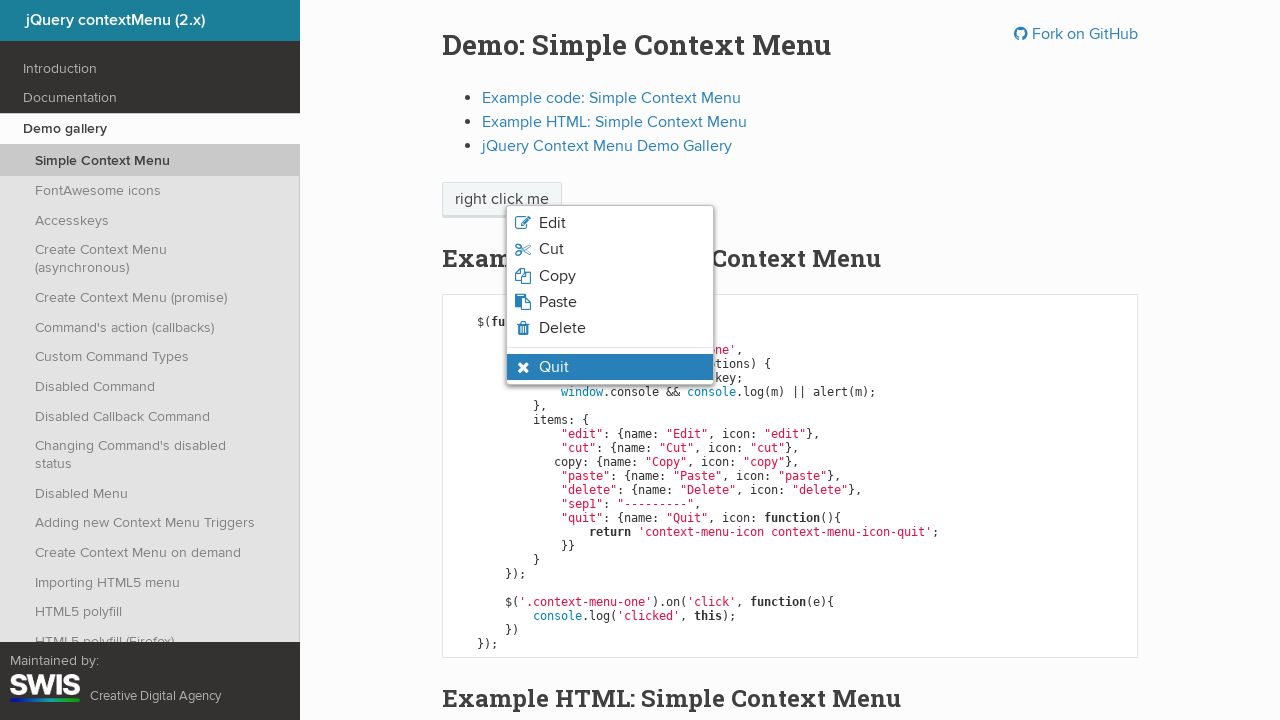

Clicked on 'Quit' option from context menu at (554, 367) on xpath=//ul[contains(@class,'context-menu-list')]//li[contains(@class,'context-me
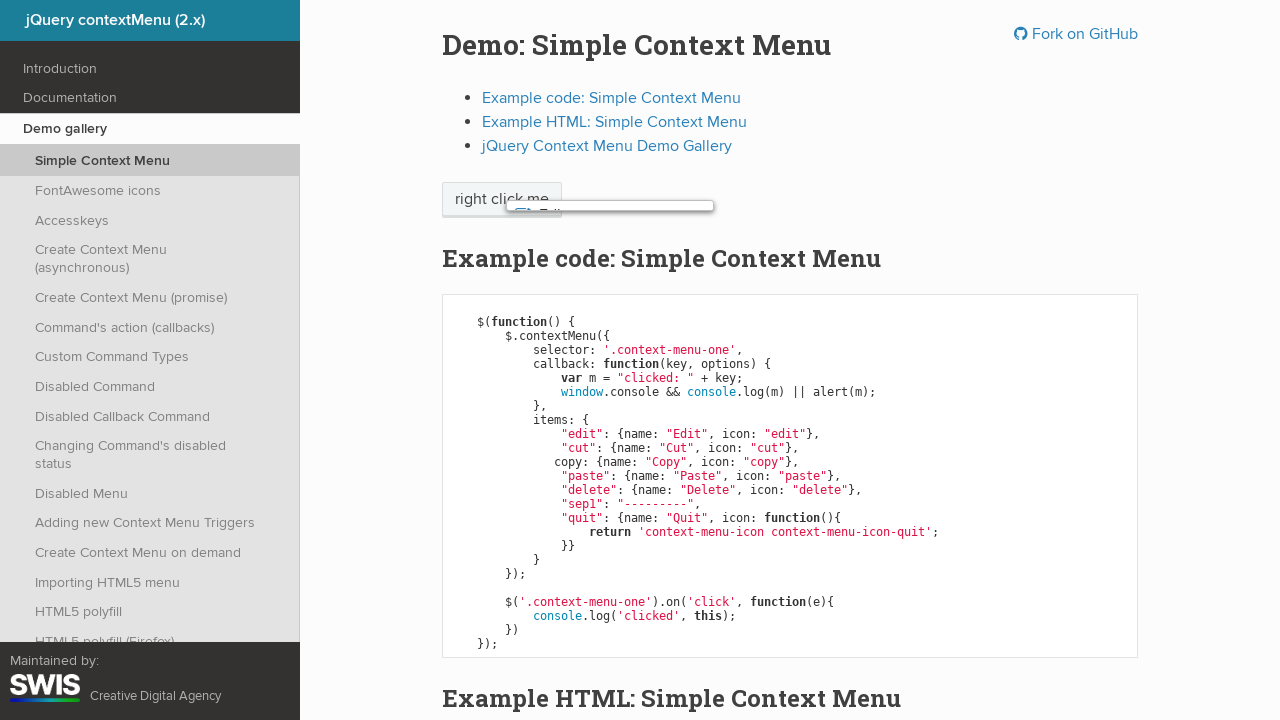

Set up dialog handler to accept alerts
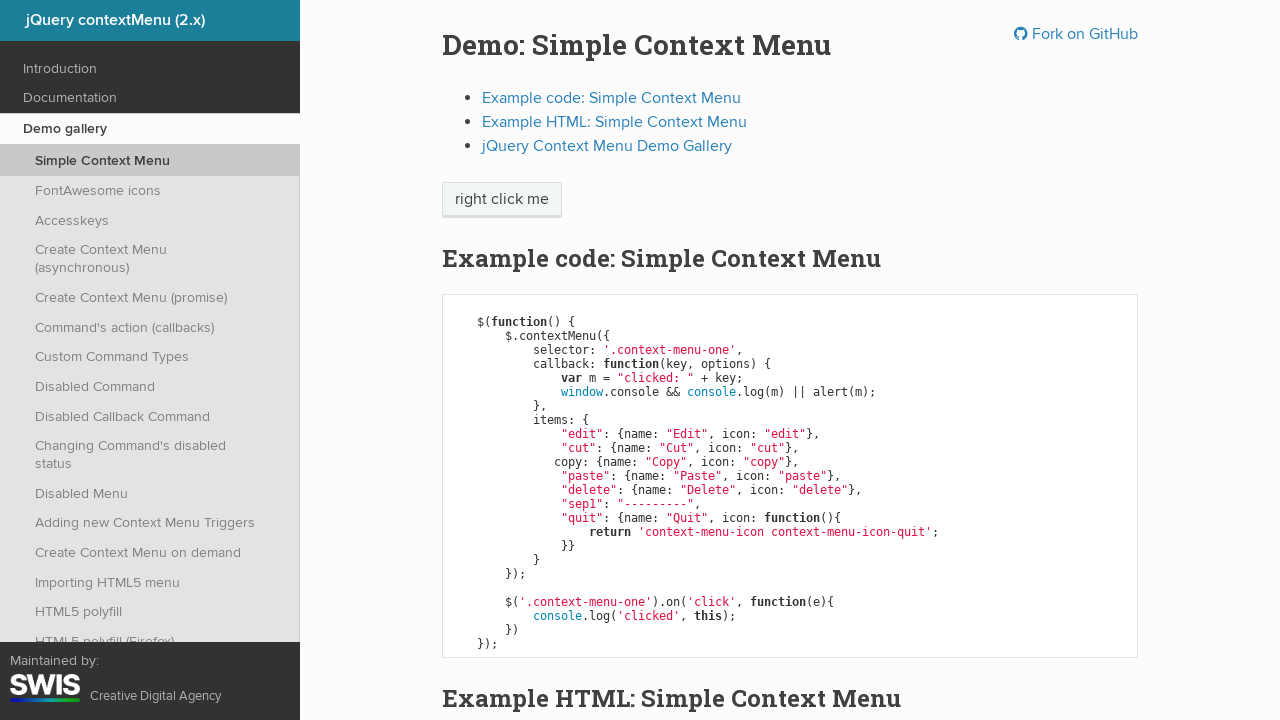

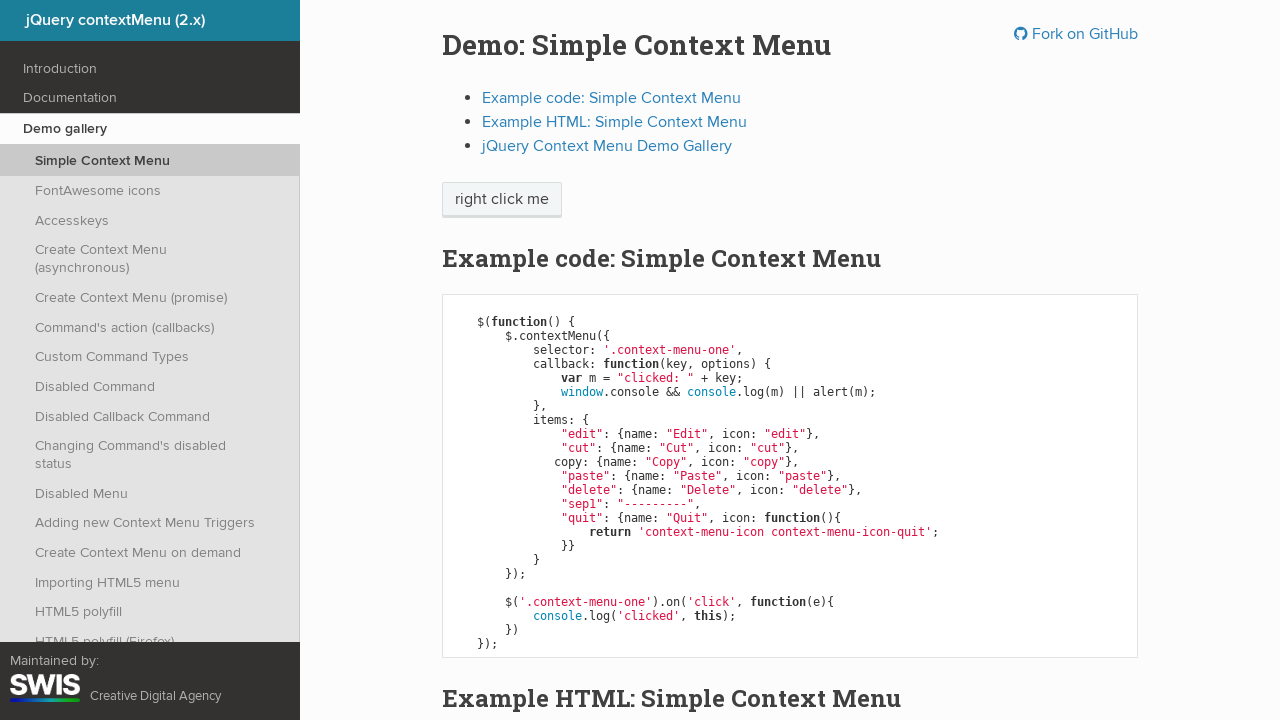